Tests the projects section by navigating through a menu, clicking on pagination, searching for a specific project "HERITAGE GAME", and verifying the search results contain the expected project name.

Starting URL: http://novotechneart.ipt.pt/tecnart/

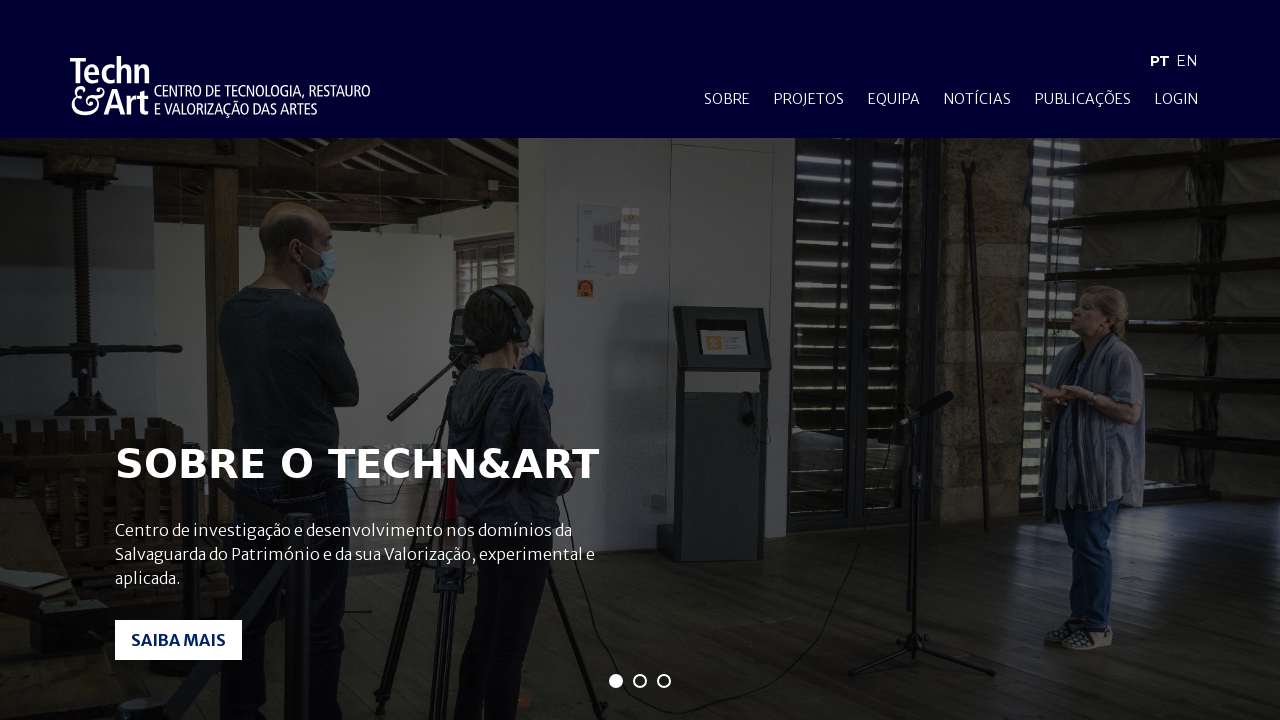

Hovered over menu to reveal dropdown at (809, 99) on xpath=/html/body/div[1]/header/div/nav/div[2]/ul/li[2]/a/span
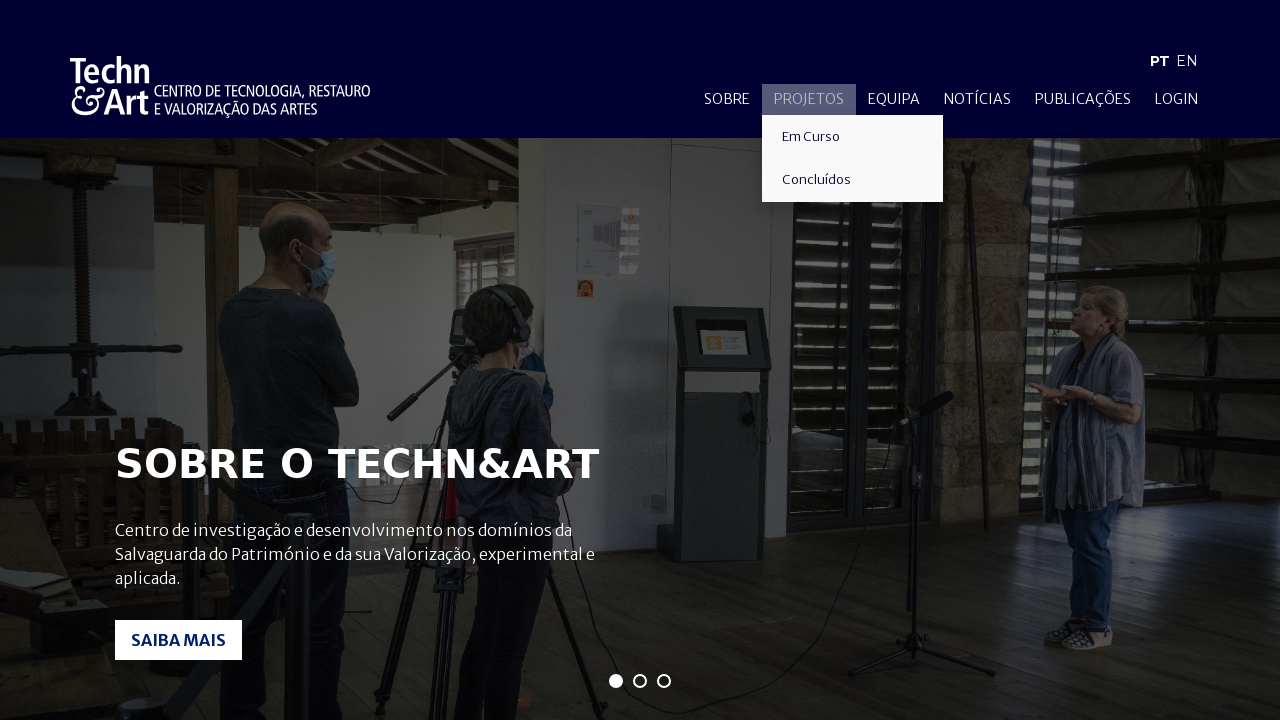

Clicked on 'Projetos em Curso' in the dropdown menu at (852, 137) on xpath=/html/body/div[1]/header/div/nav/div[2]/ul/li[2]/div/a[1]
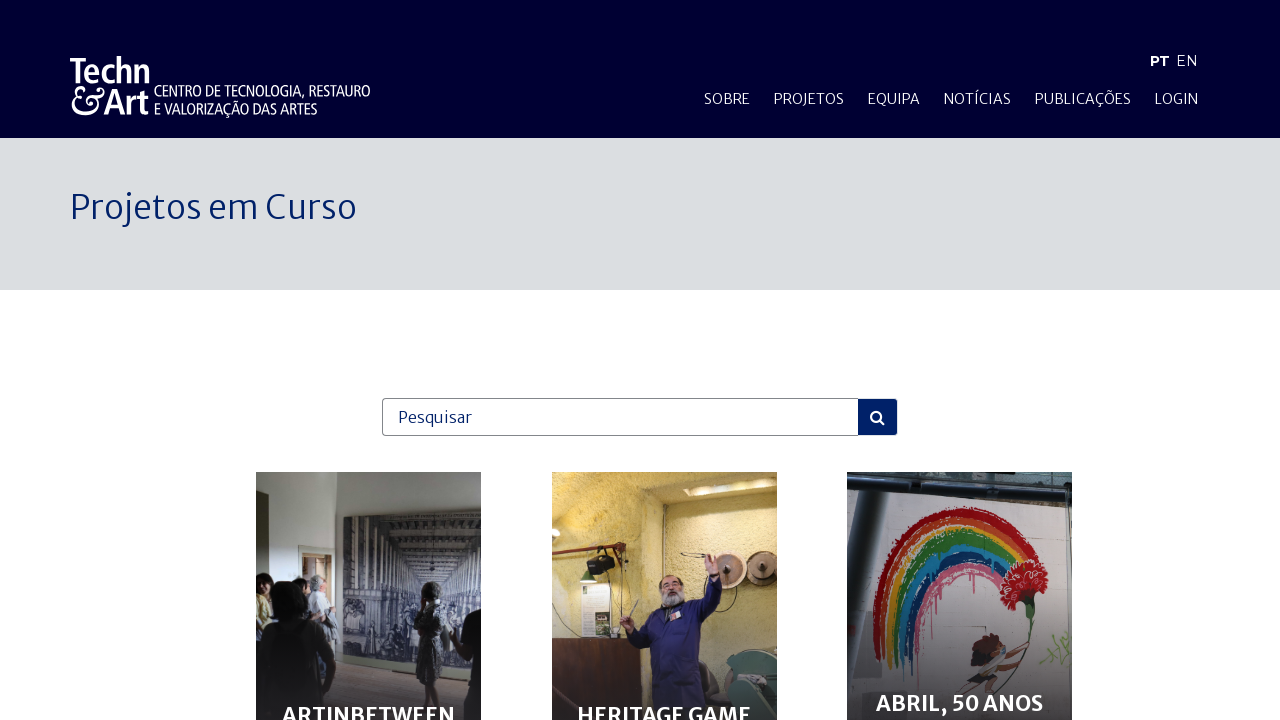

Clicked on pagination to navigate to second page at (636, 360) on xpath=/html/body/section[2]/div[2]/div/div[2]/a[2]/span
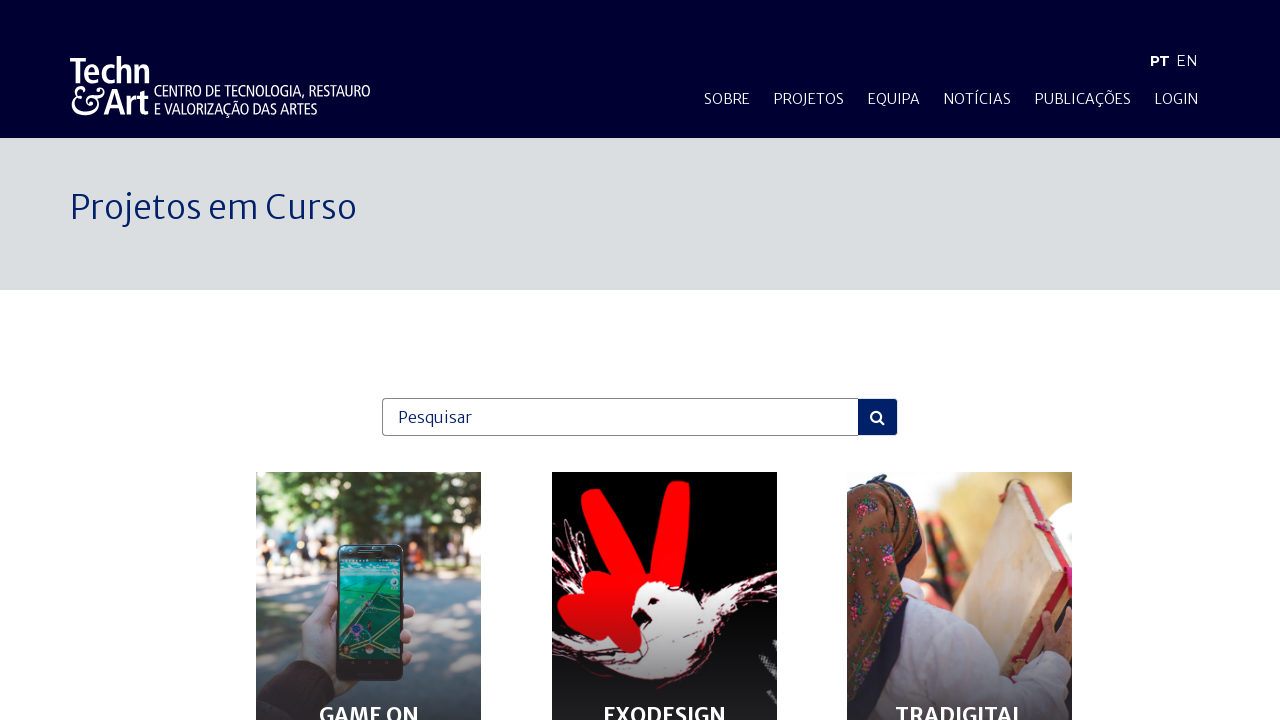

Filled search bar with 'HERITAGE GAME' on #example-search-input
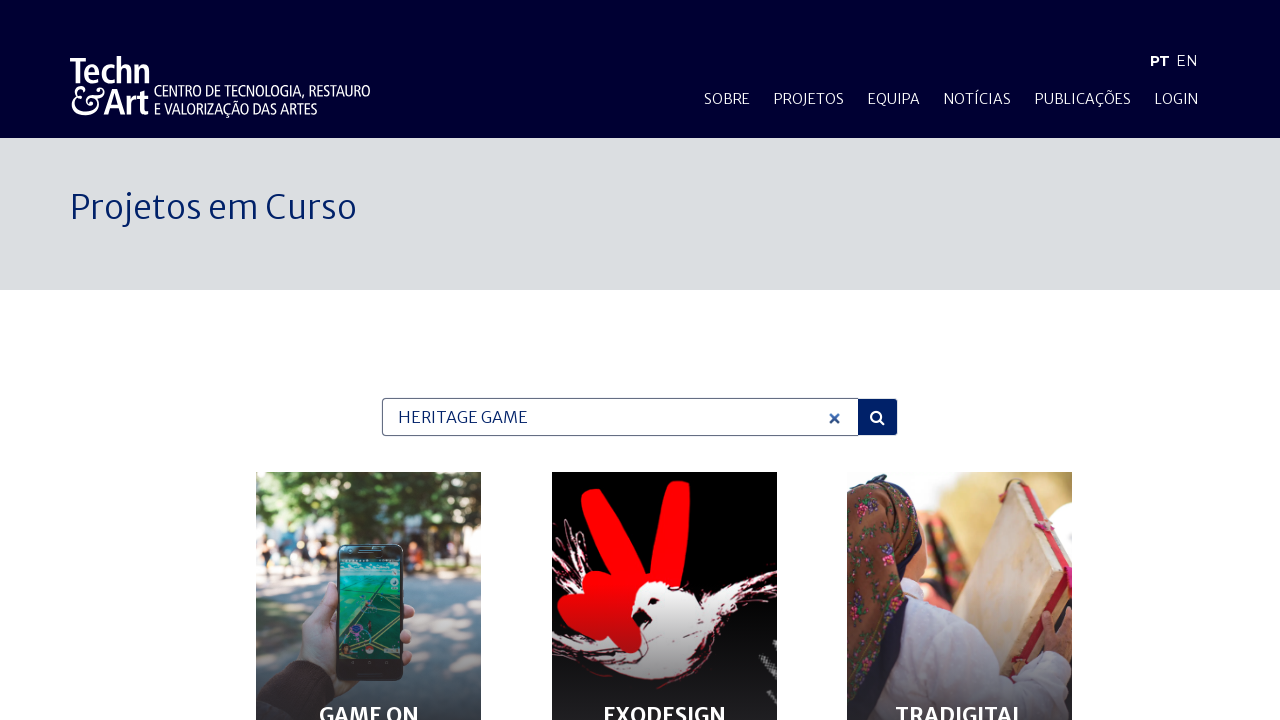

Clicked search button to search for the project at (878, 417) on xpath=/html/body/section[2]/div[1]/div/form/div/button
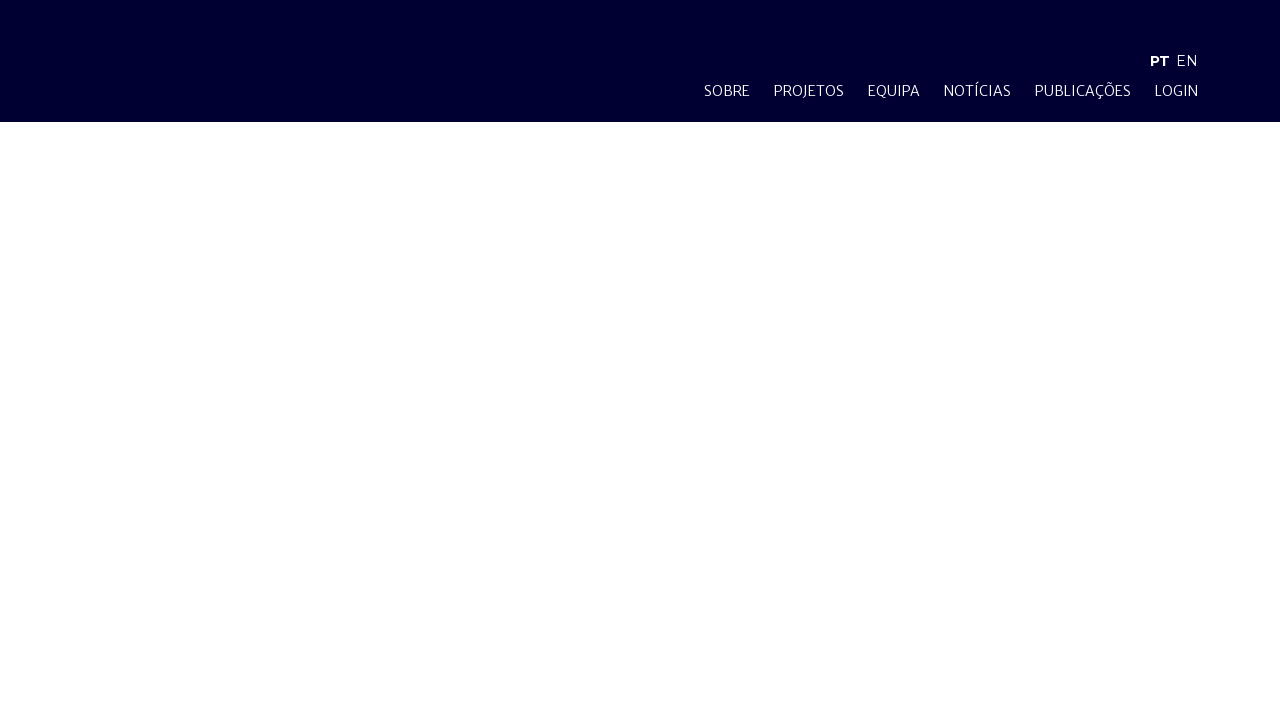

Project 'HERITAGE GAME' search result loaded and verified
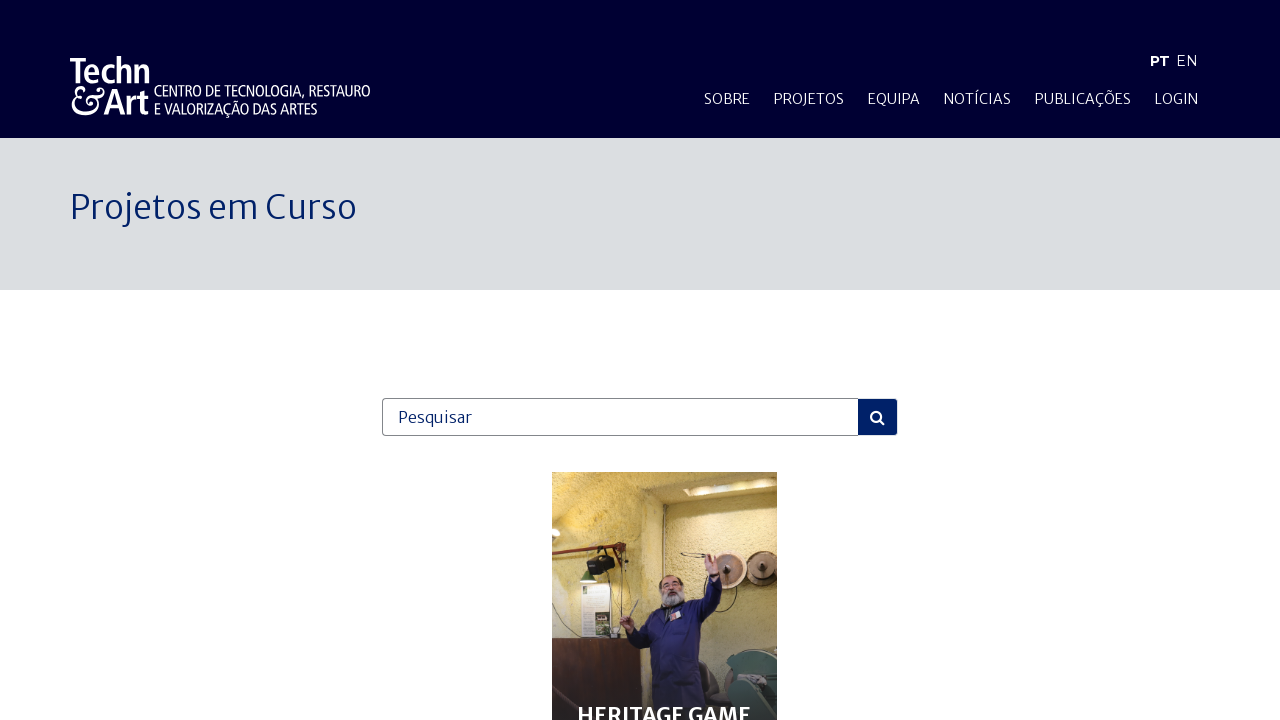

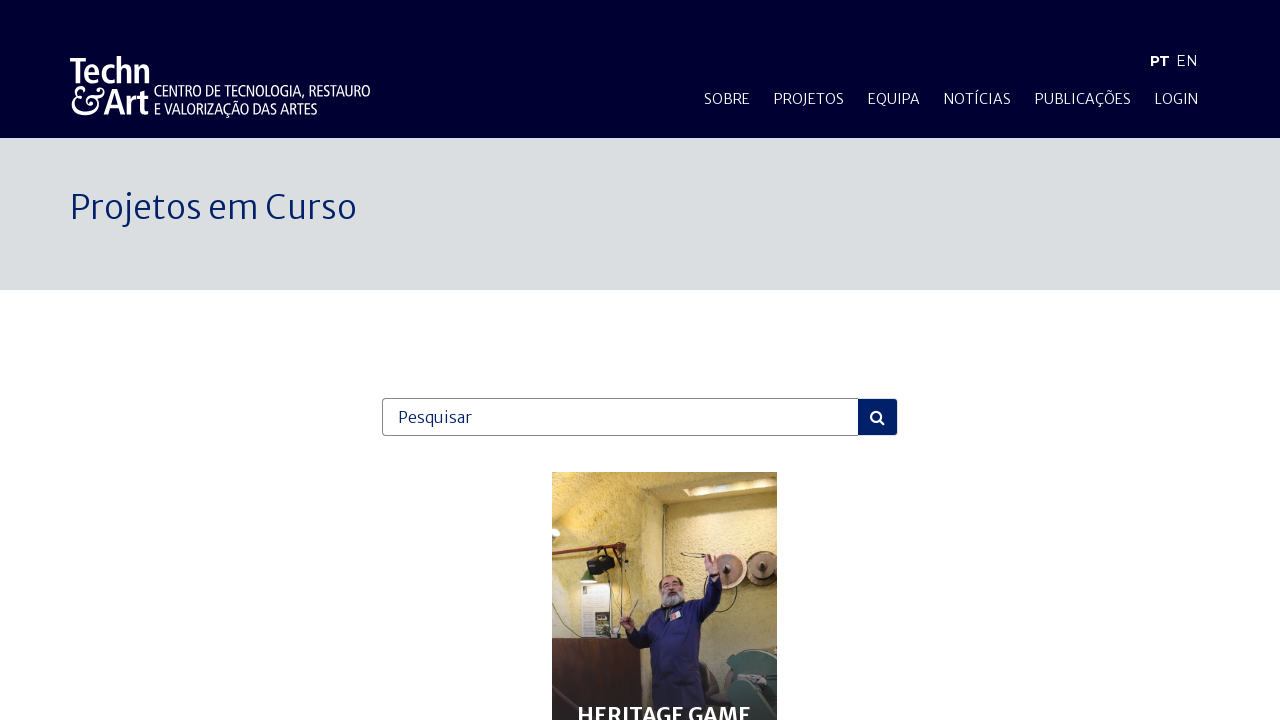